Tests drag and drop functionality by navigating to the drag and drop page and dragging the first column to the second column

Starting URL: https://the-internet.herokuapp.com/

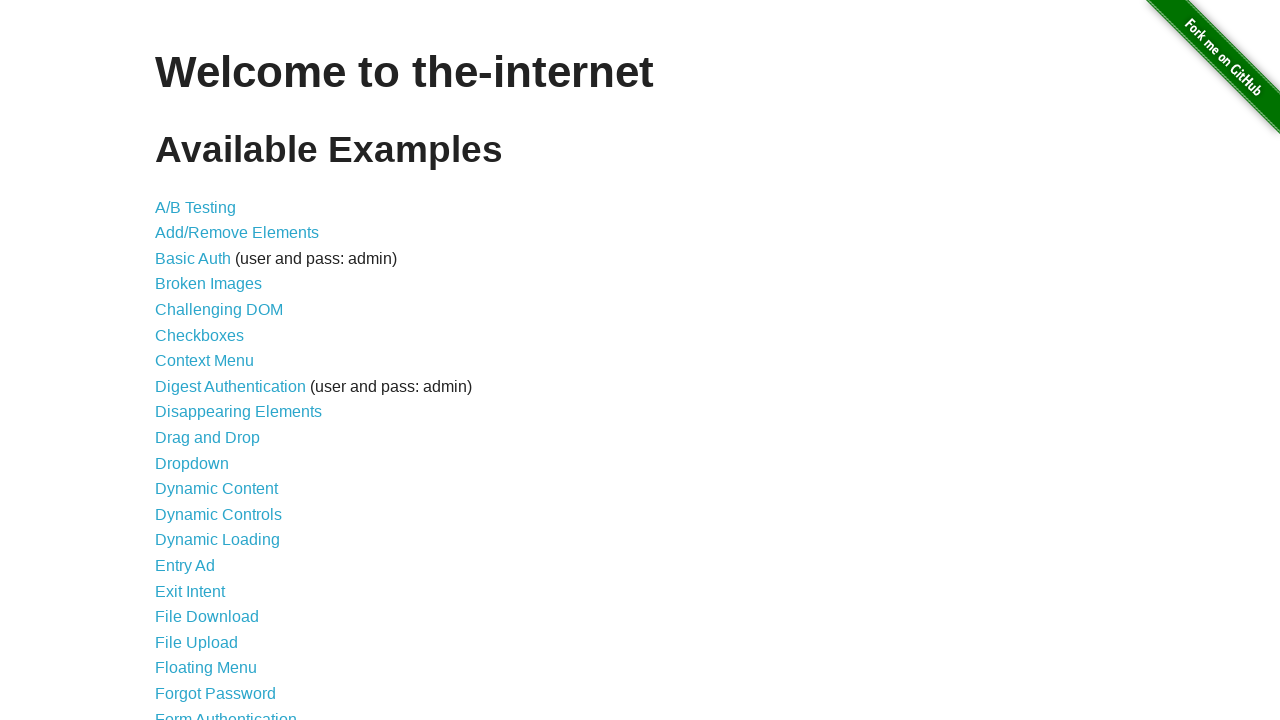

Clicked on Drag and Drop link at (208, 438) on internal:role=link >> internal:has-text="Drag and Drop"i
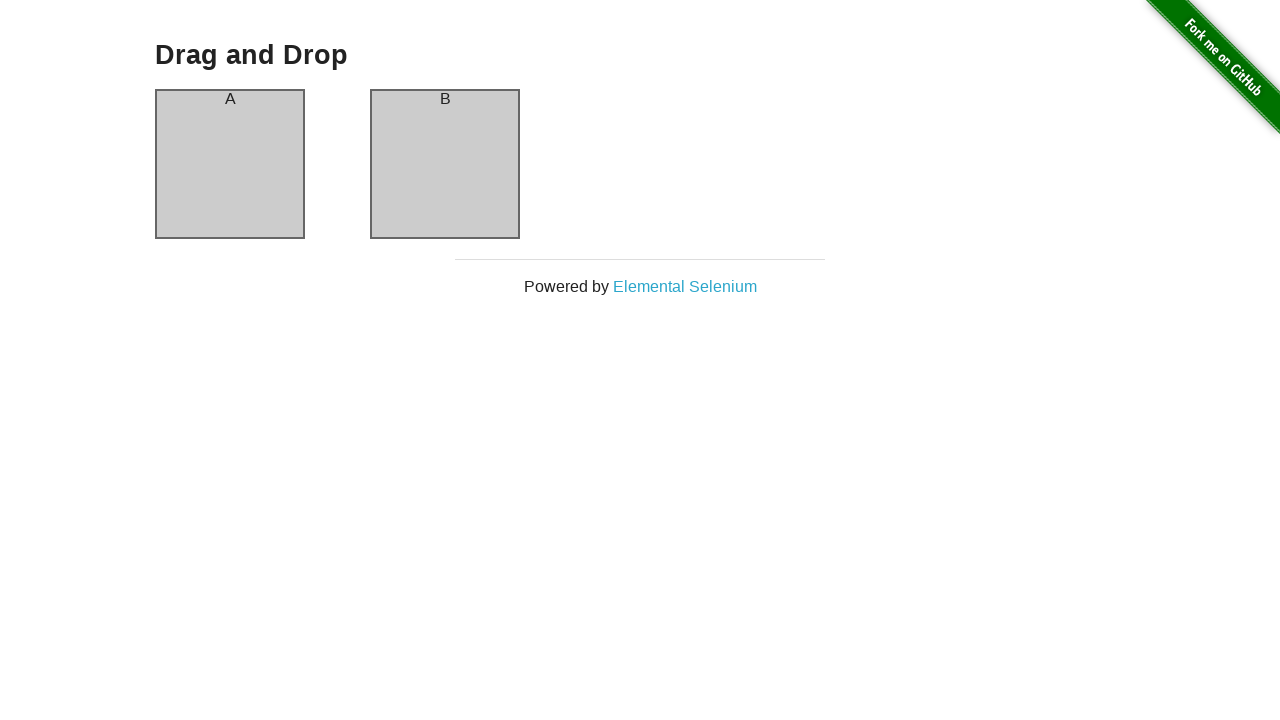

Drag and drop page heading loaded
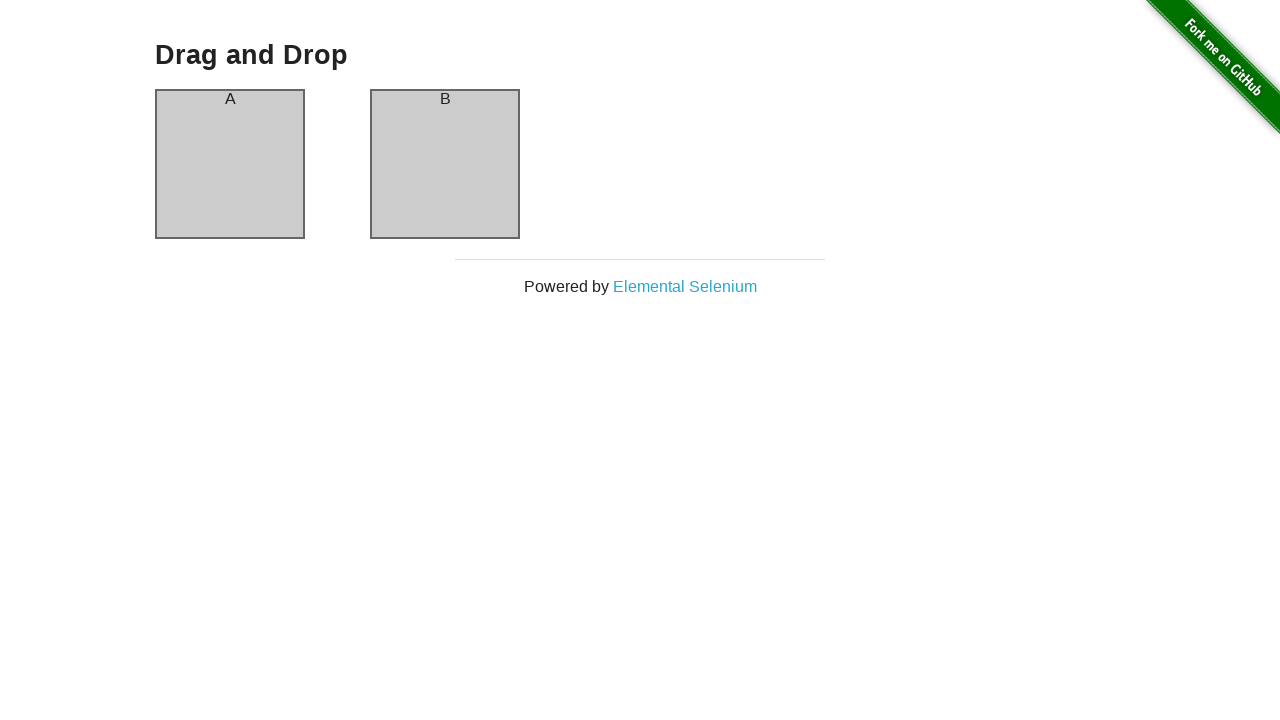

Located first column element
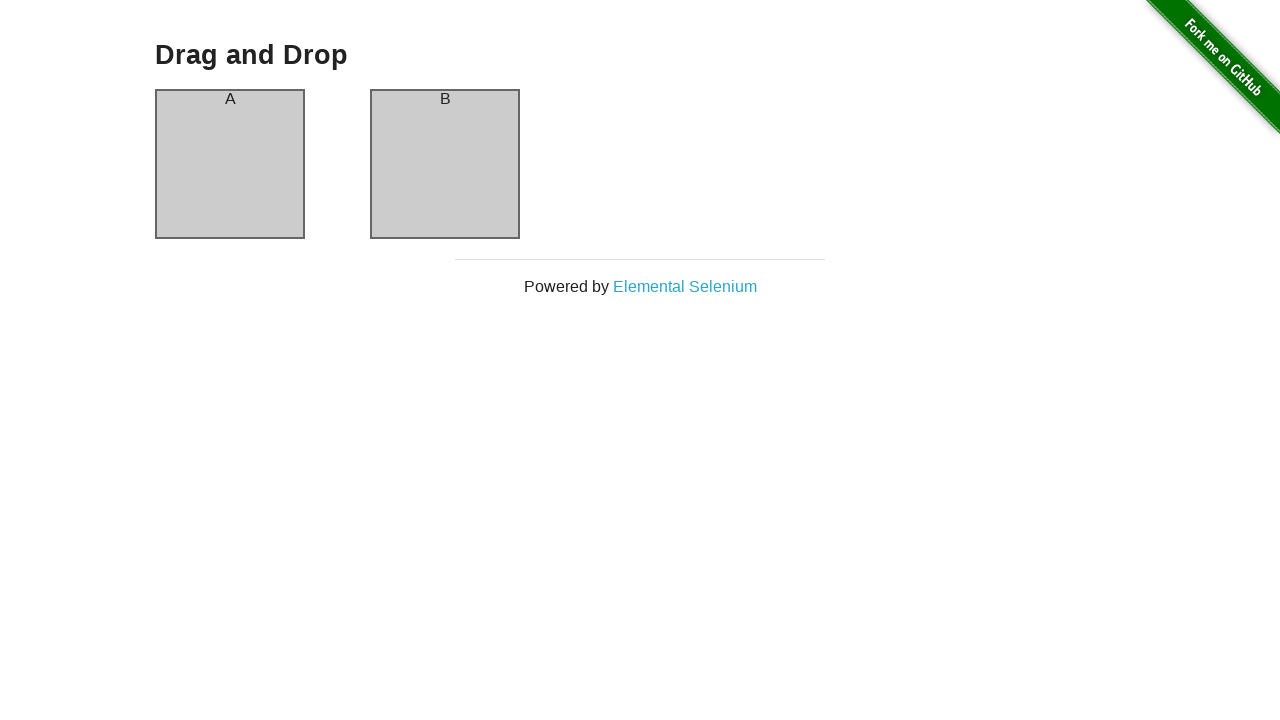

Located second column element
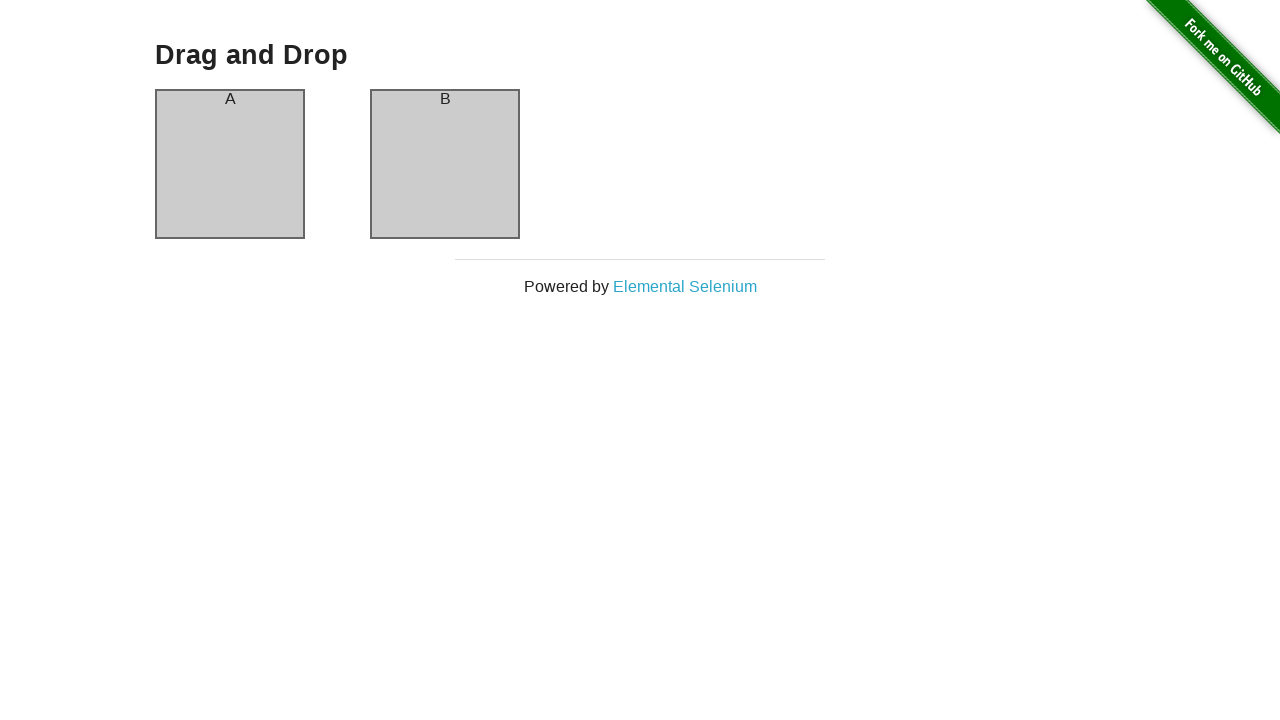

Dragged first column to second column at (445, 164)
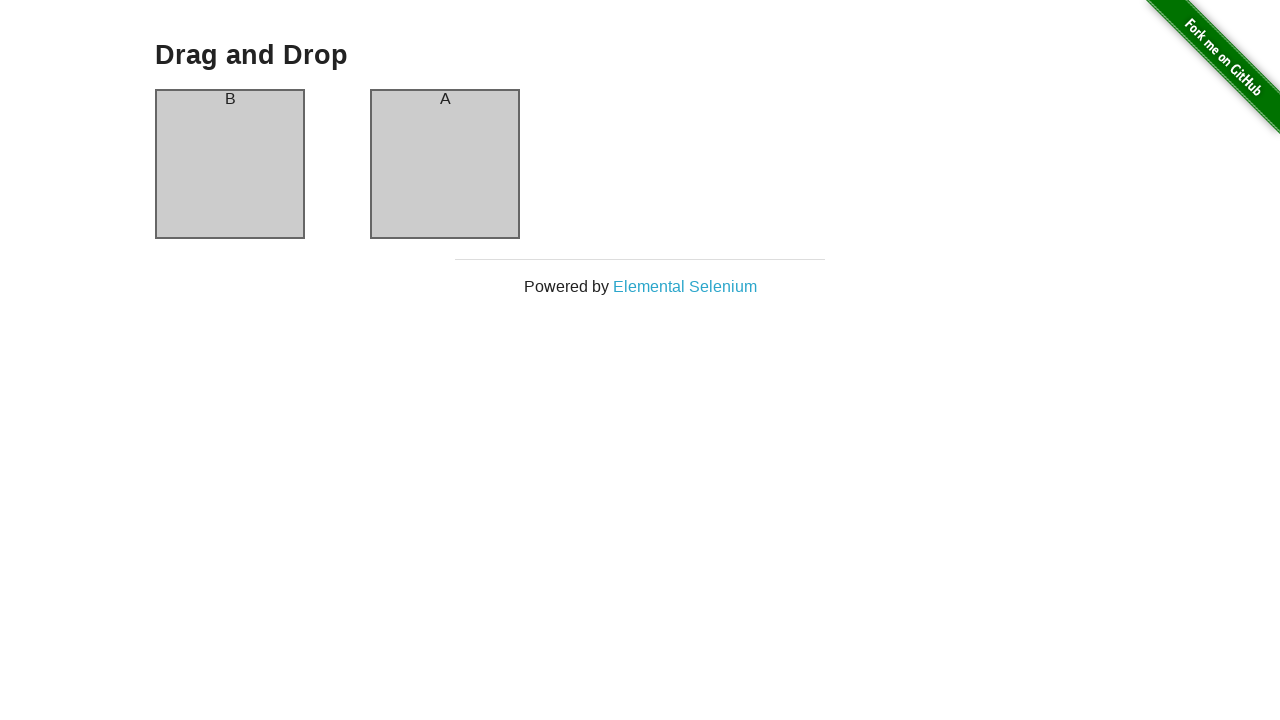

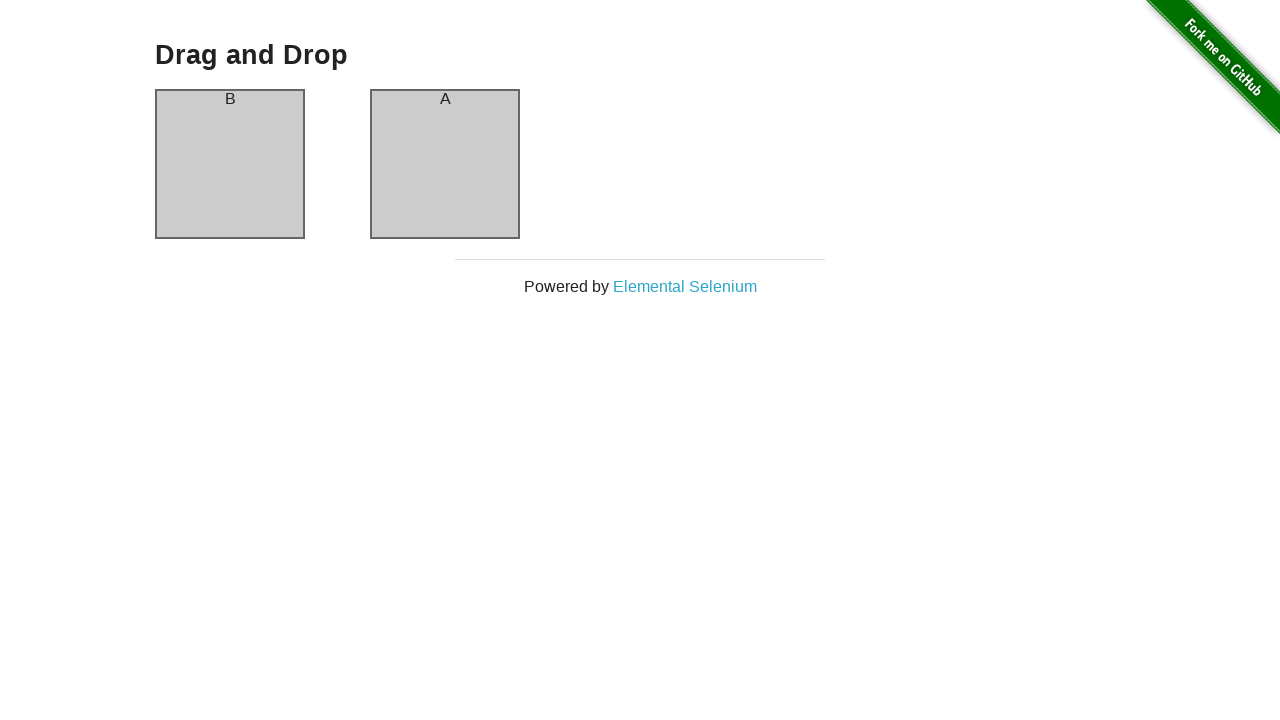